Tests multiple scroll operations on a webpage by scrolling to the bottom, then to a specific position, and finally back to the top

Starting URL: https://www.themultiversesummit.xyz/?ref=onepagelove

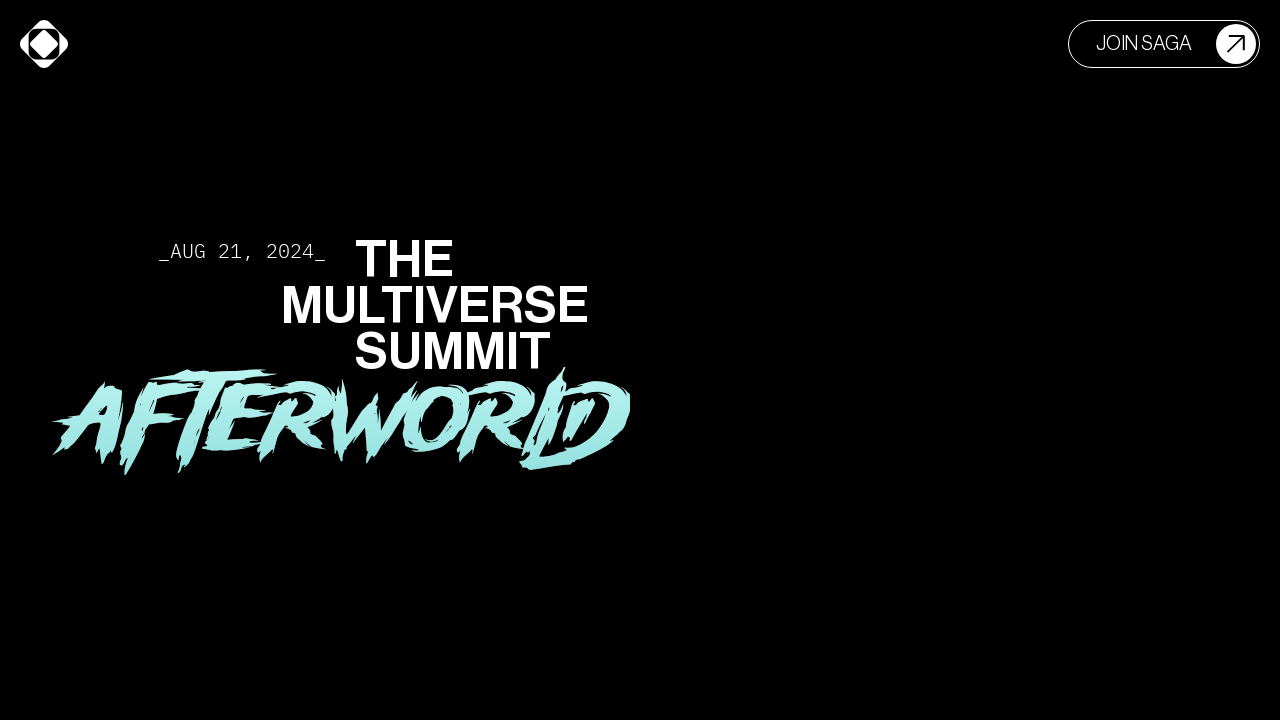

Scrolled to bottom of page
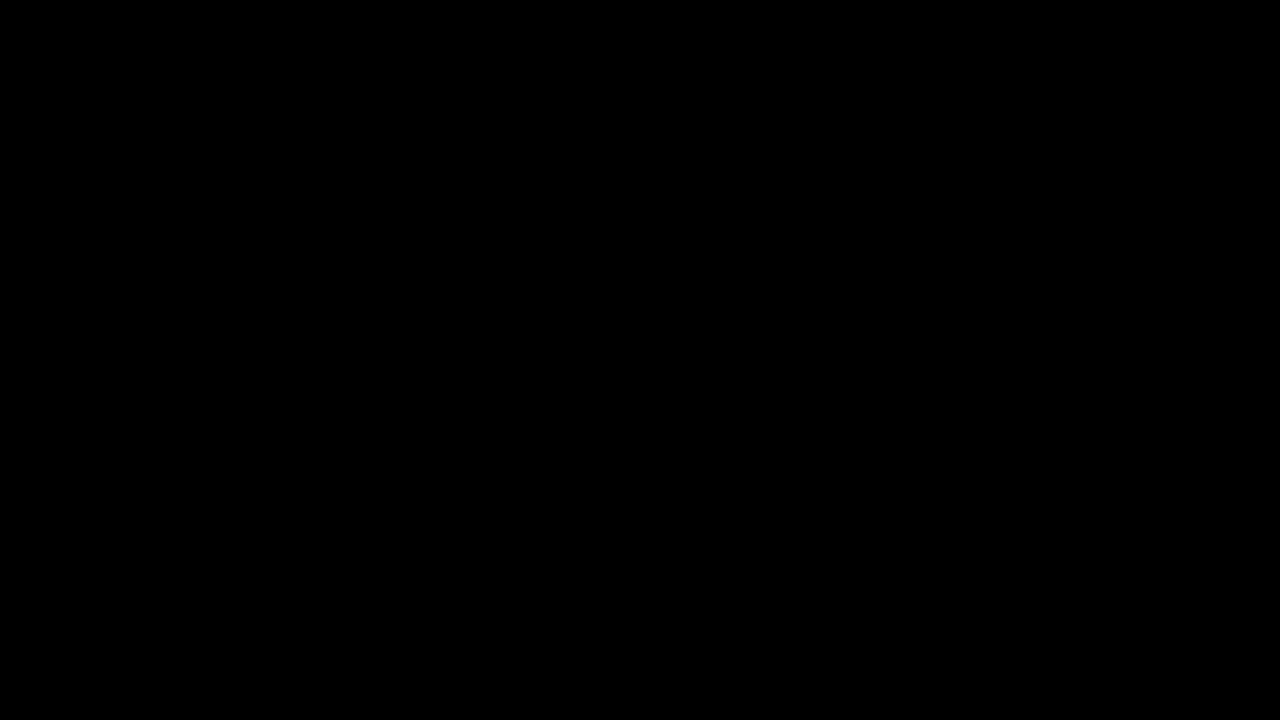

Waited 2 seconds for content to load after scroll
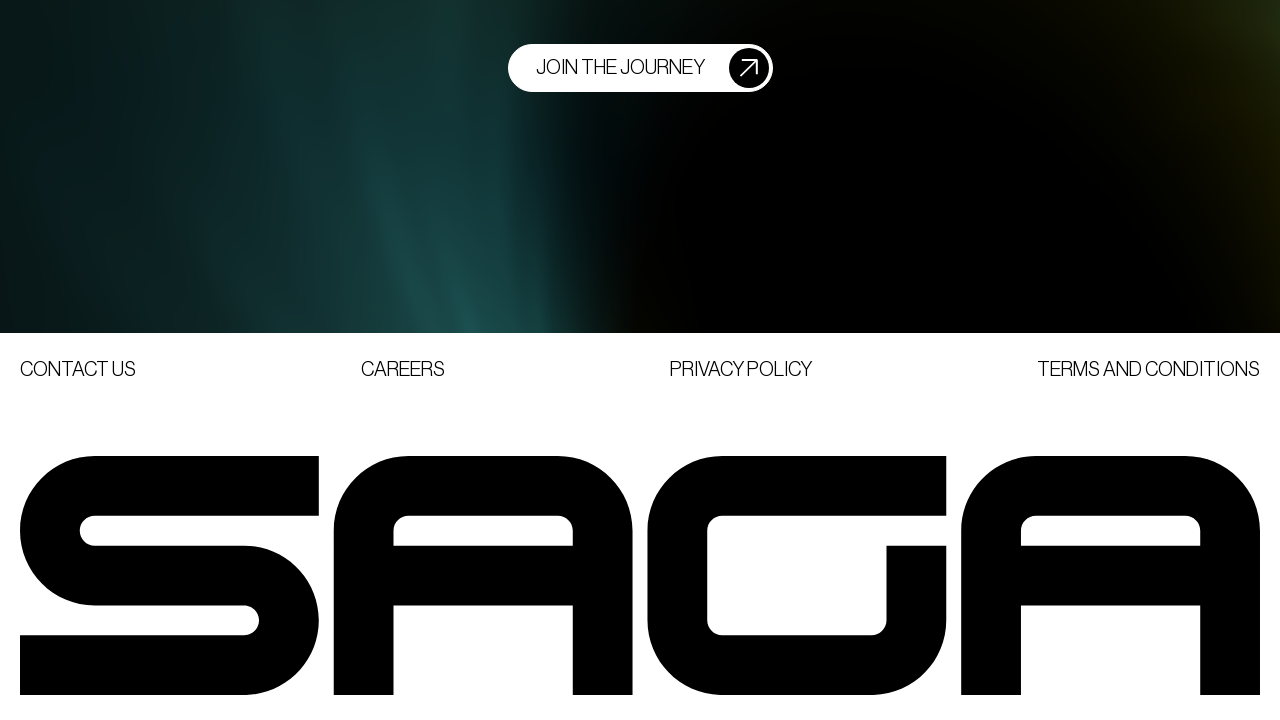

Scrolled to specific position at 890px from top
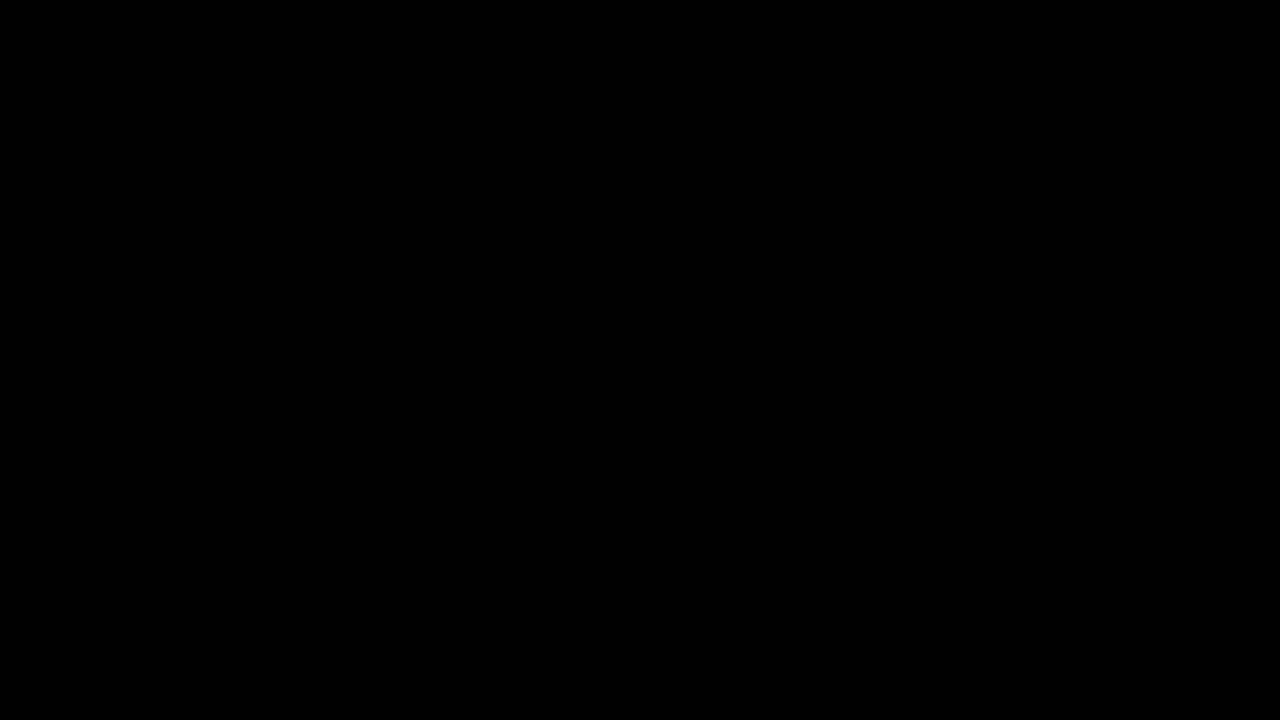

Waited 2 seconds at scroll position
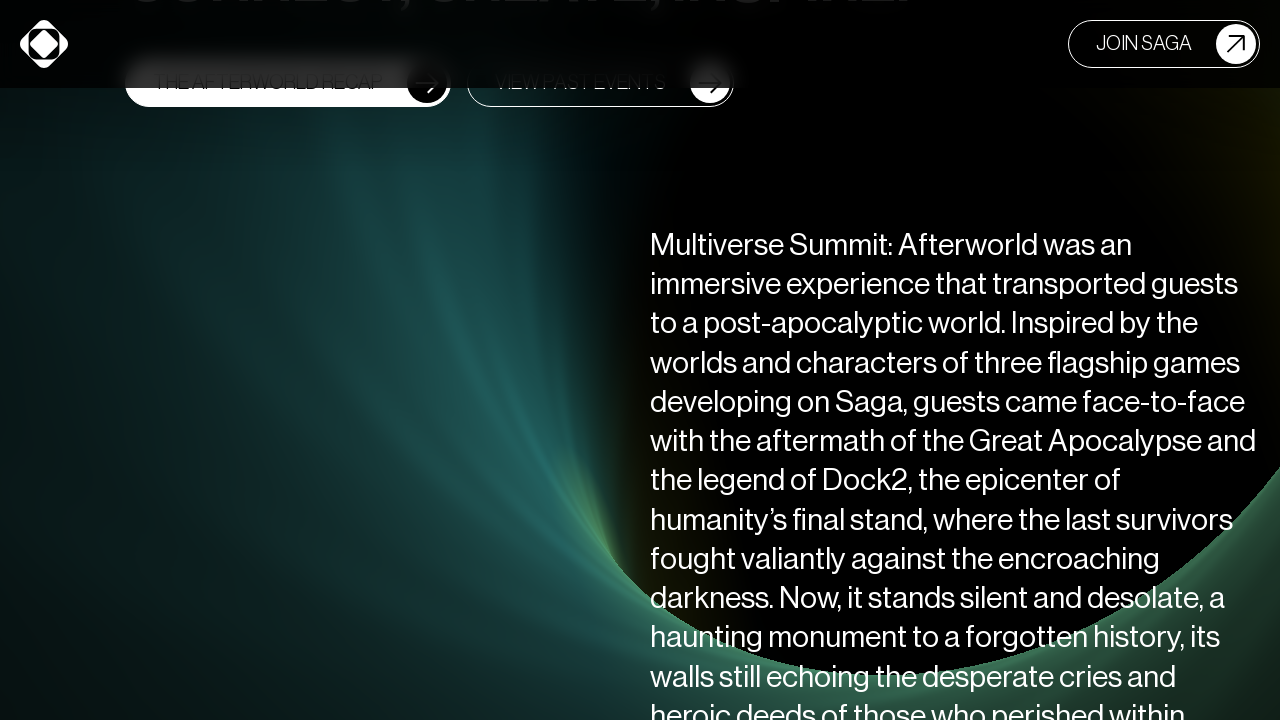

Scrolled back to top of page
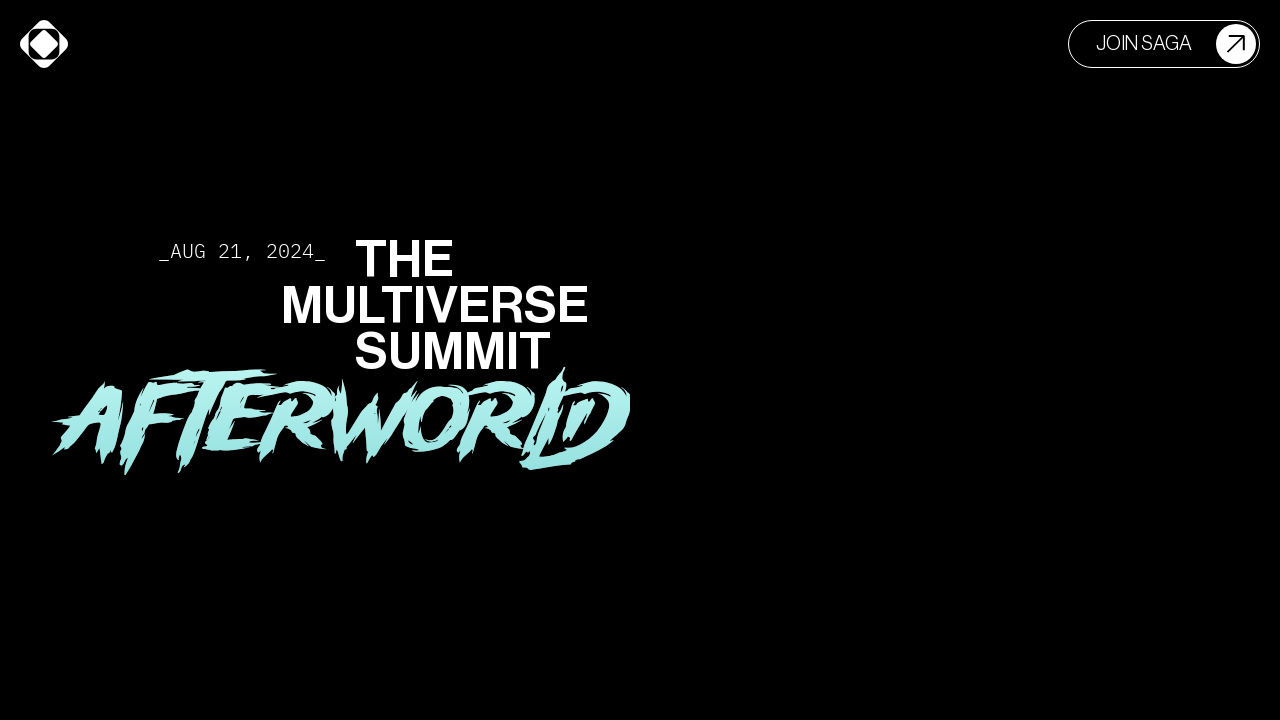

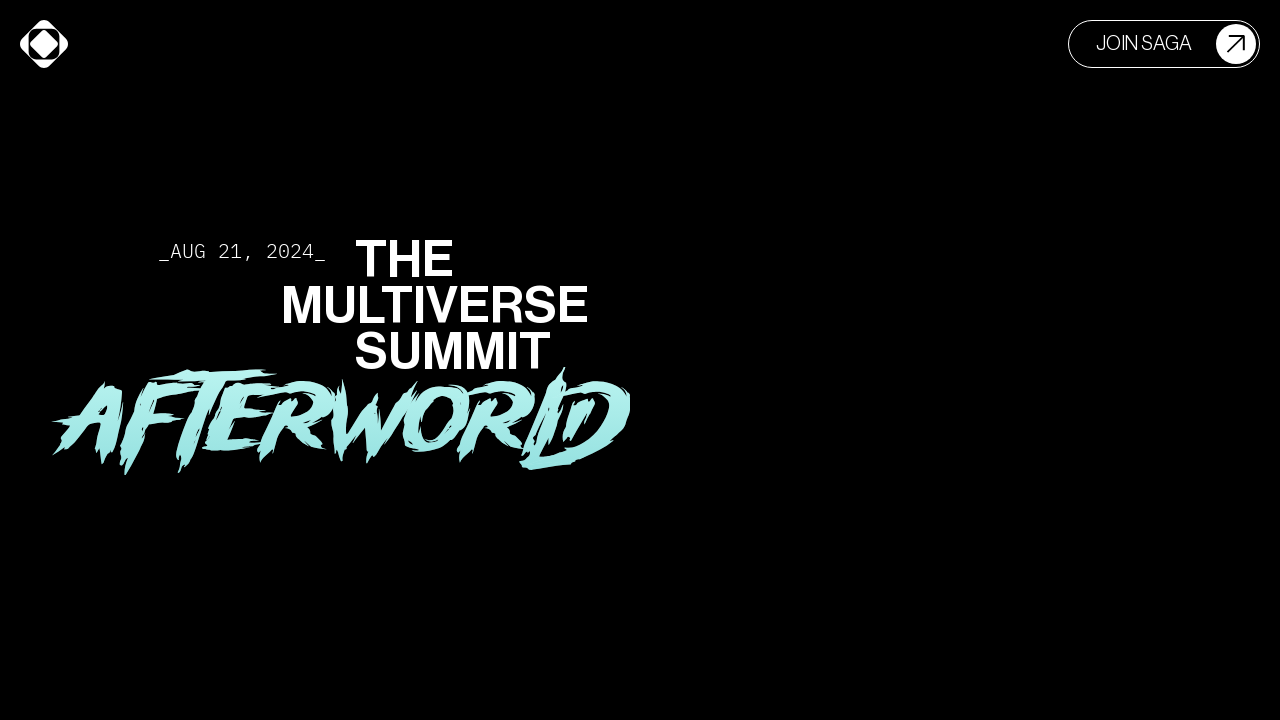